Tests the add/remove elements functionality by adding an element, verifying the delete button appears, then removing it and verifying the page title remains visible

Starting URL: https://the-internet.herokuapp.com/add_remove_elements/

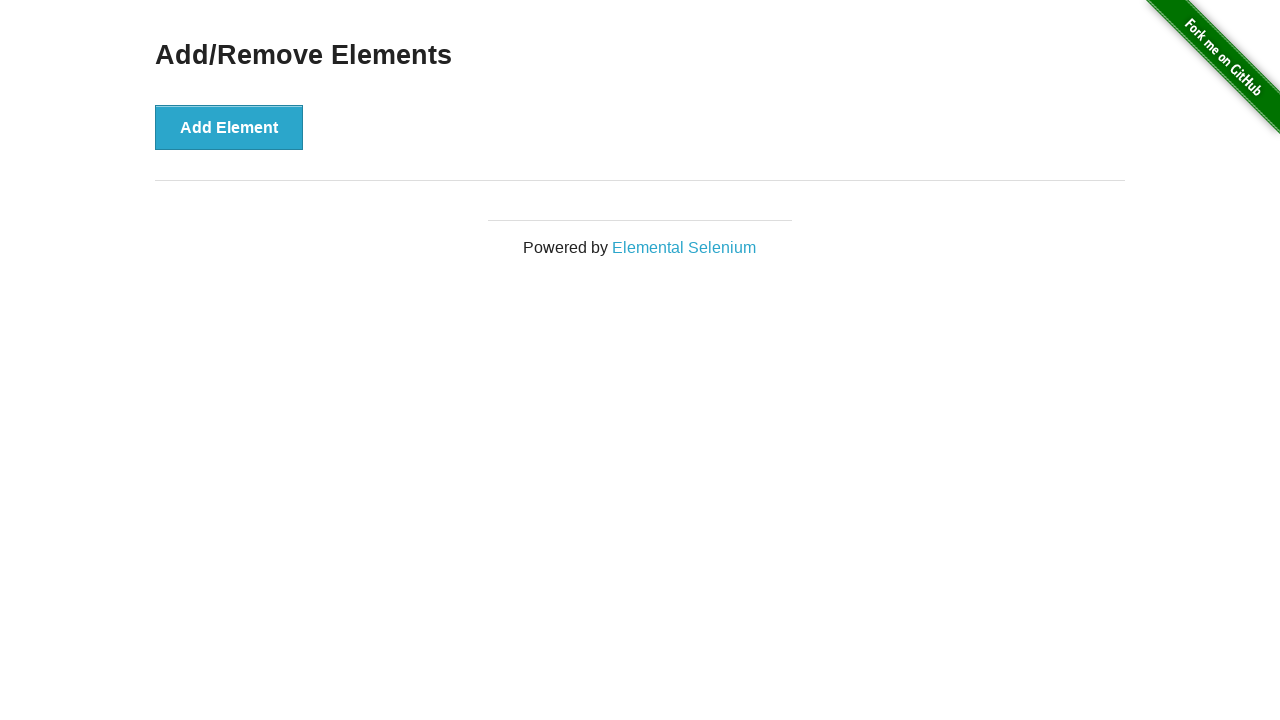

Clicked Add Element button at (229, 127) on xpath=//*[@onclick='addElement()']
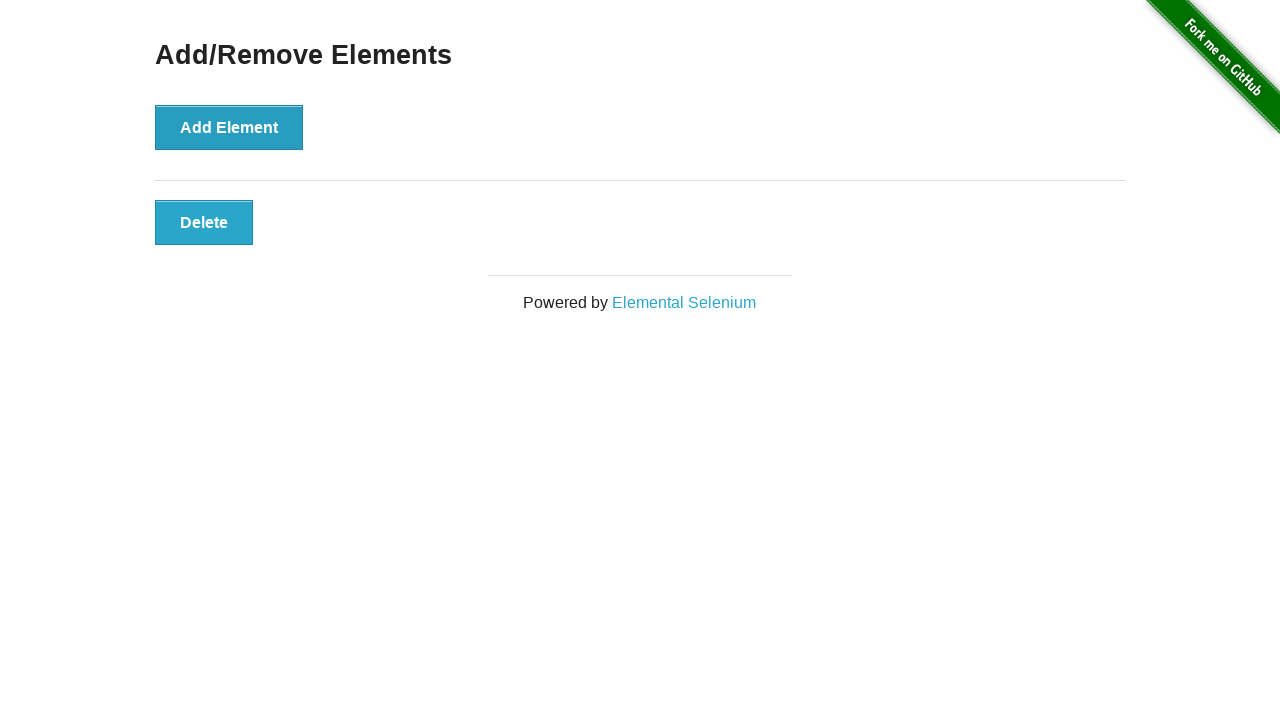

Verified Delete button is visible after adding element
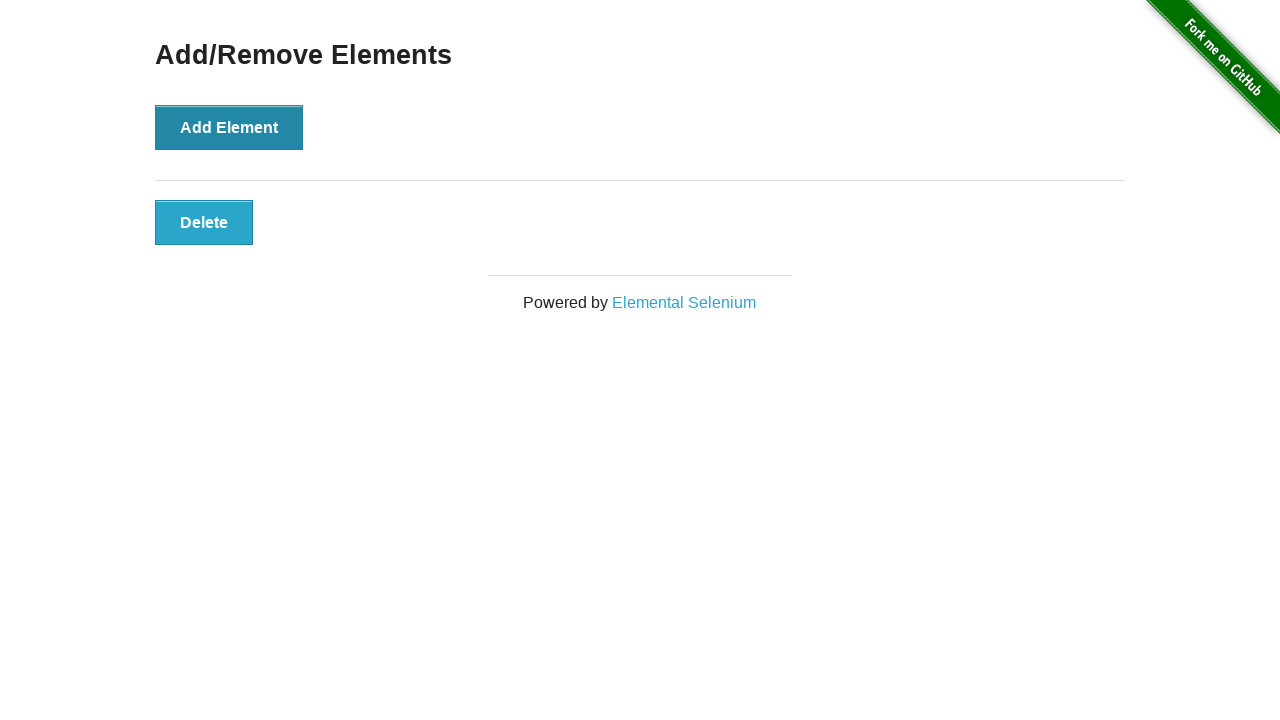

Clicked Delete button to remove the added element at (204, 222) on xpath=//*[@onclick='deleteElement()']
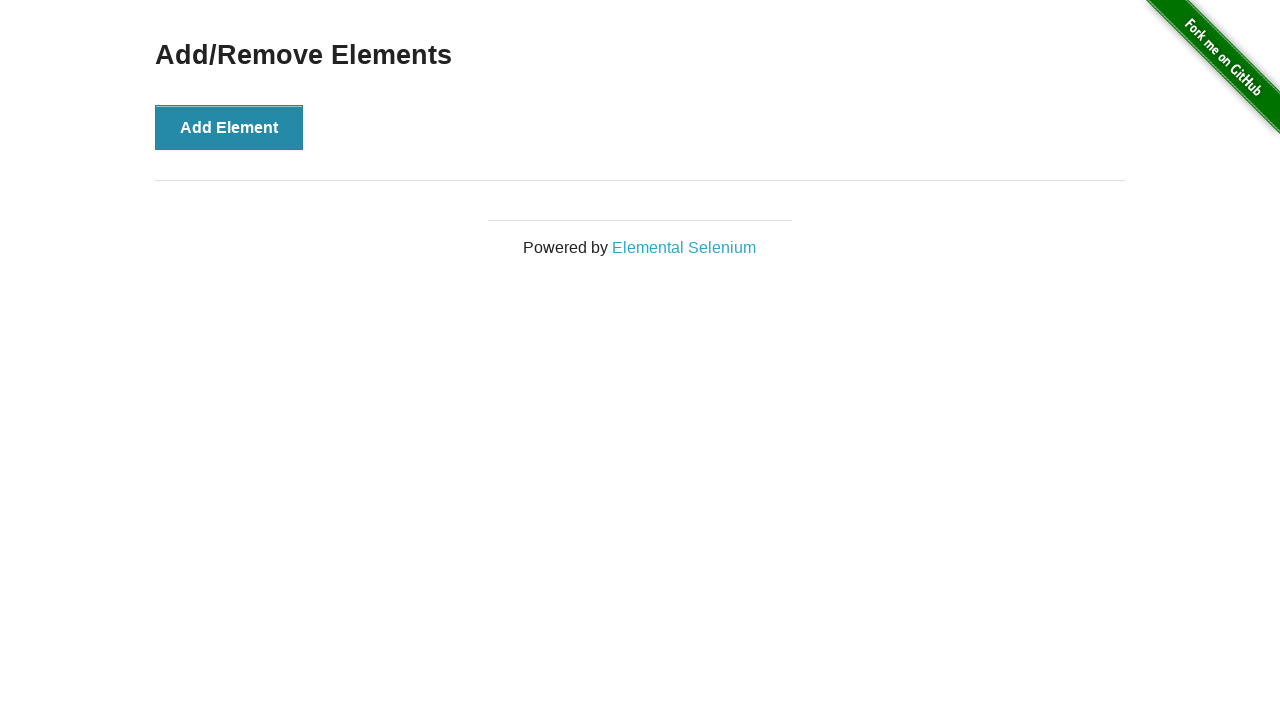

Verified Add/Remove Elements heading is still visible after element removal
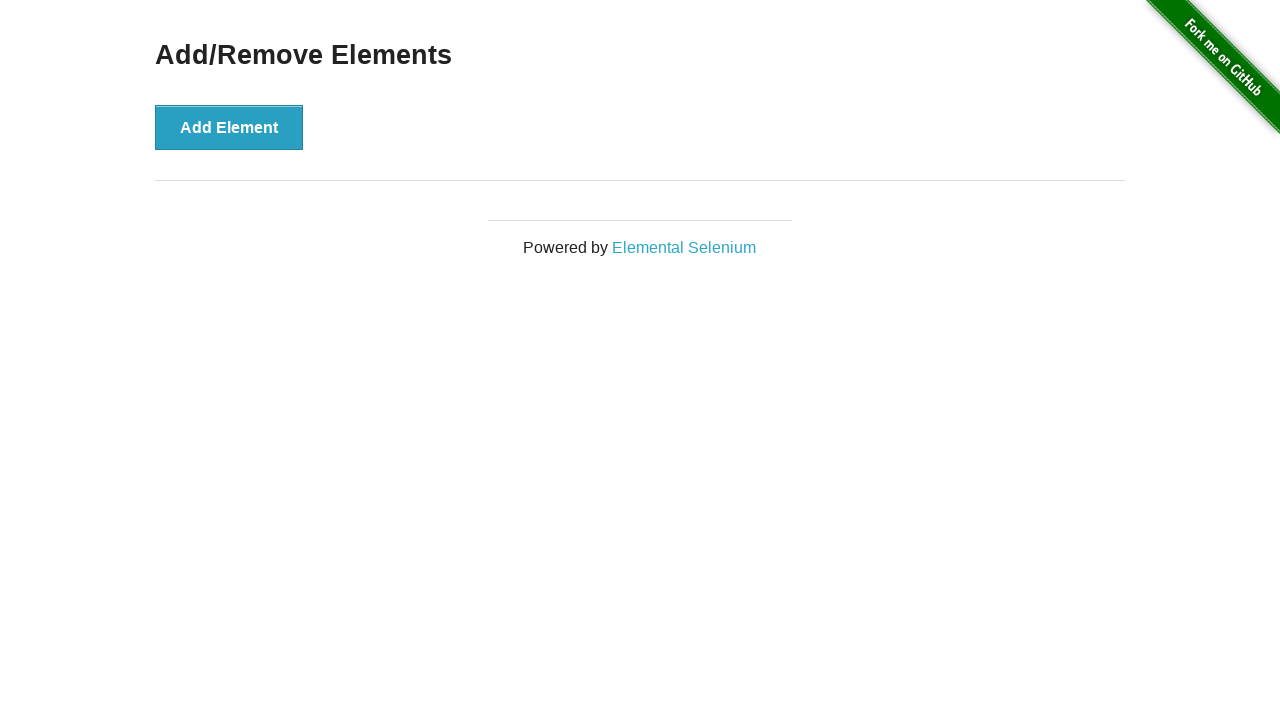

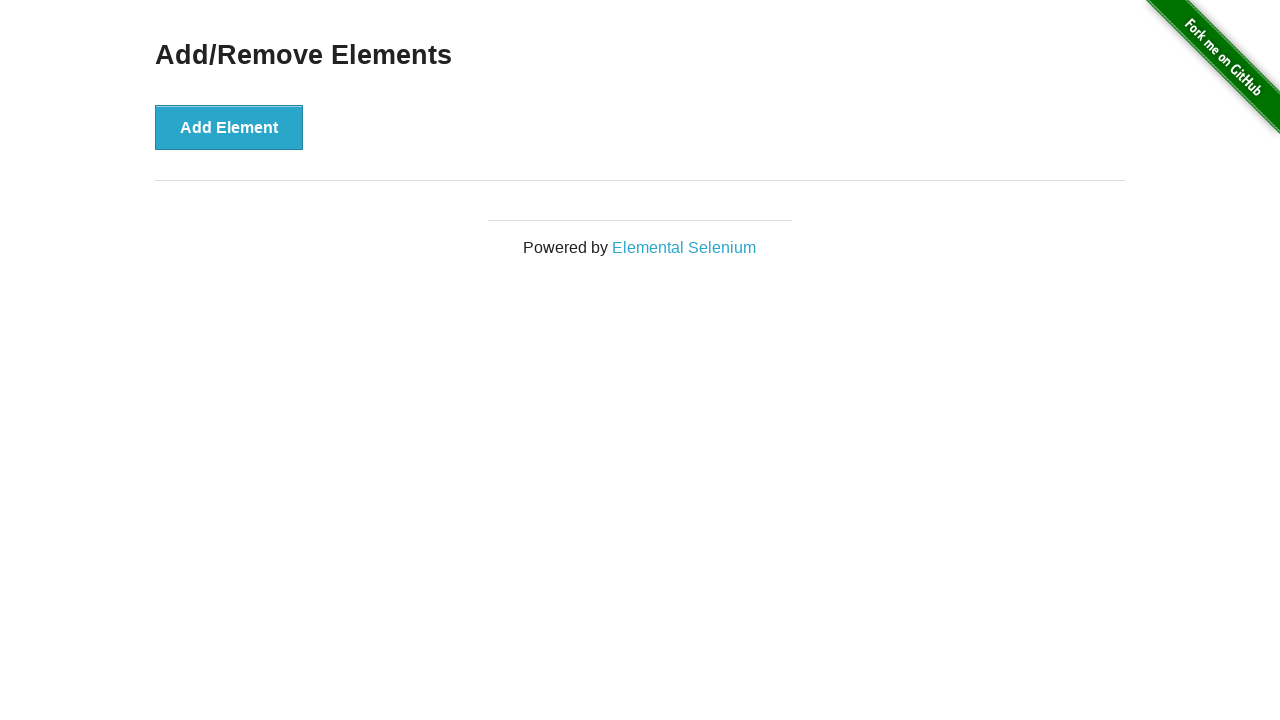